Tests navigation through the Playwright documentation website by clicking on Docs, API, and Community links, opening popup windows for GitHub and Discord, and toggling the dark/light mode theme.

Starting URL: https://playwright.dev/

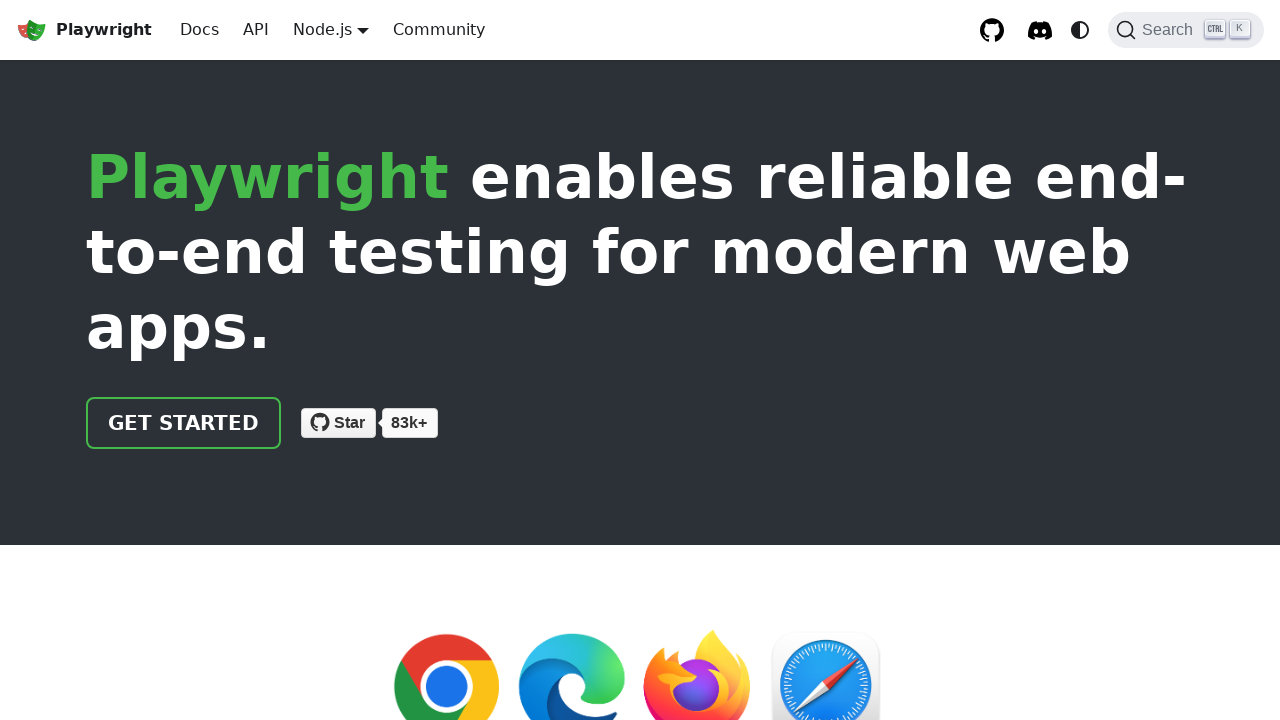

Clicked Docs link at (200, 30) on internal:role=link[name="Docs"i]
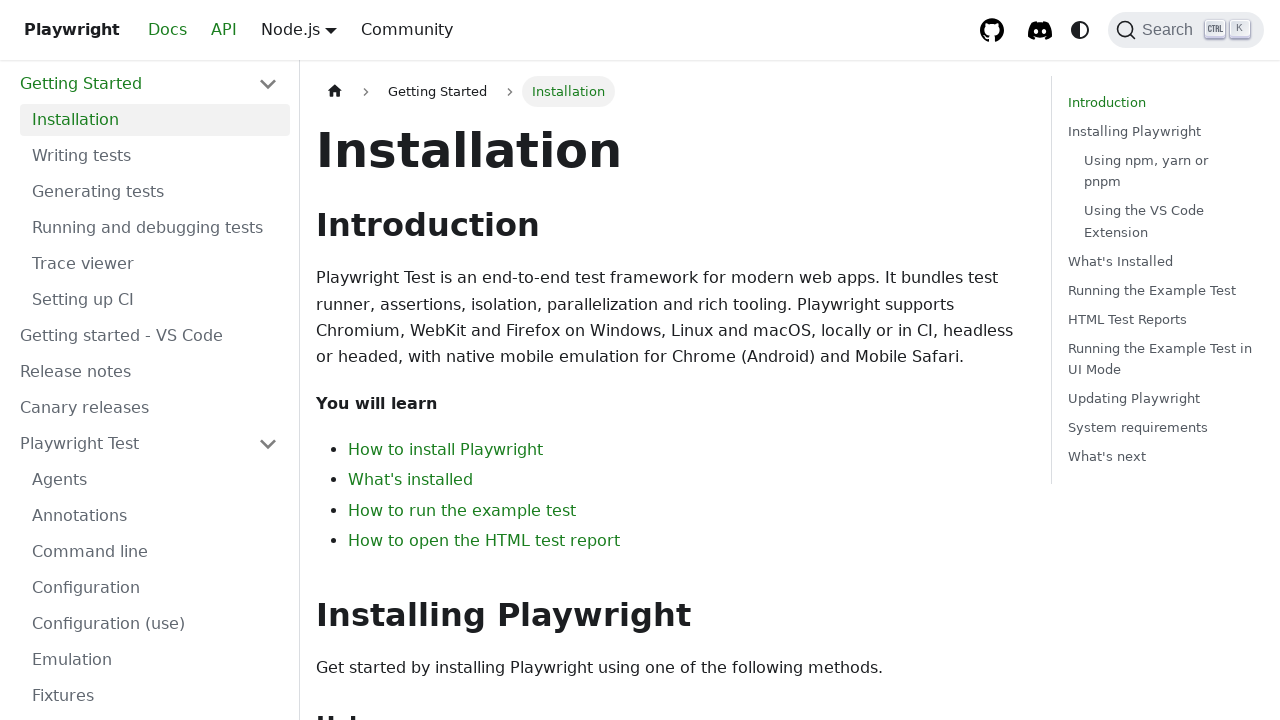

Clicked API link at (256, 30) on internal:role=link[name="API"s]
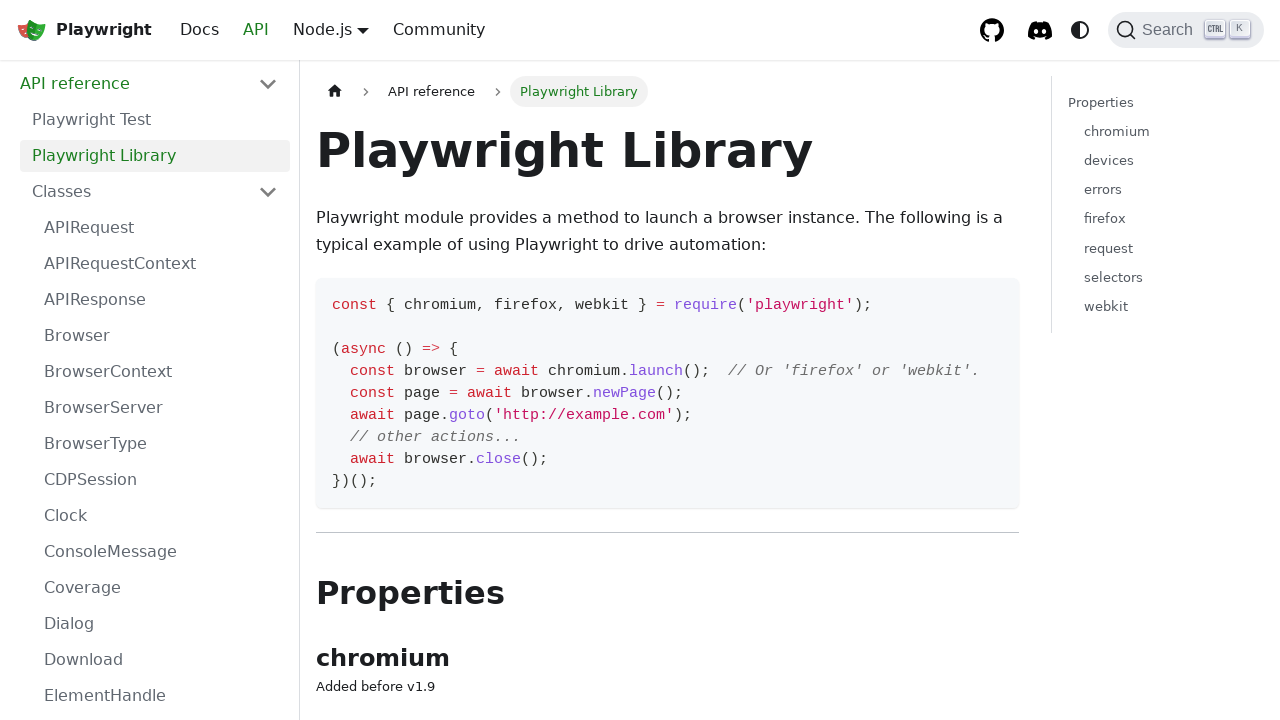

Clicked Node.js button at (322, 29) on internal:role=button[name="Node.js"i]
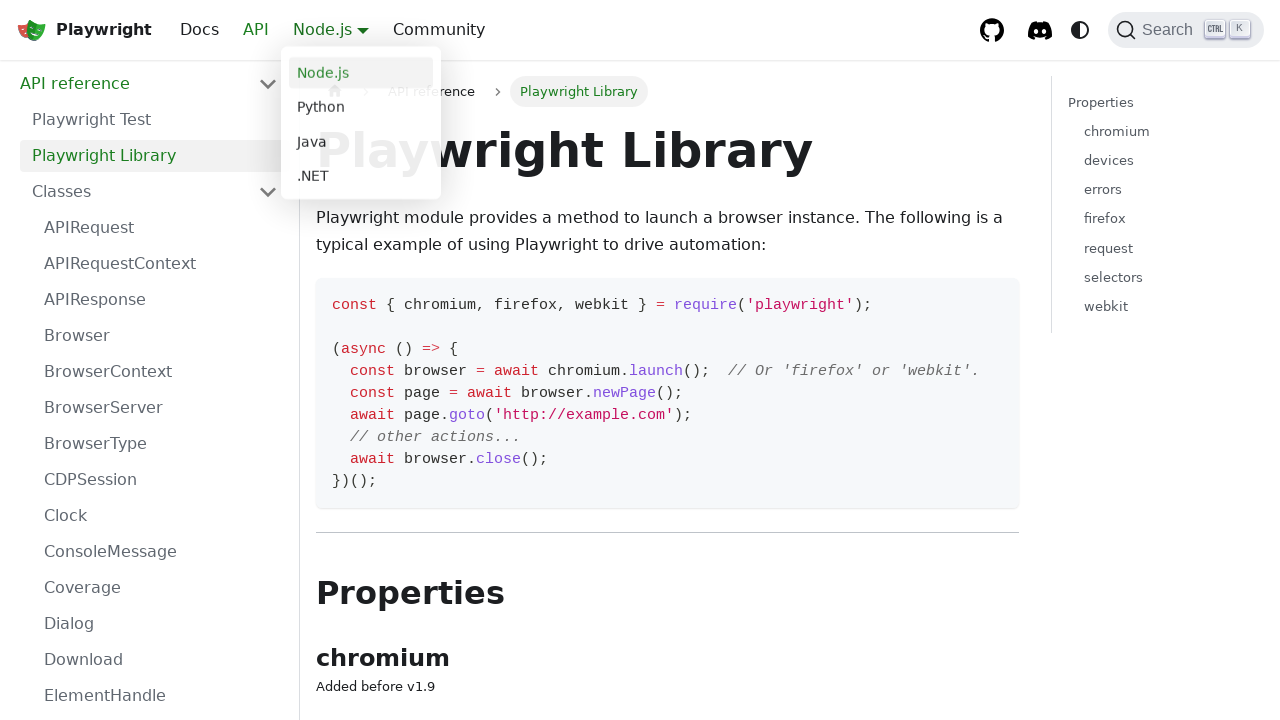

Clicked Community link at (439, 30) on internal:role=link[name="Community"i]
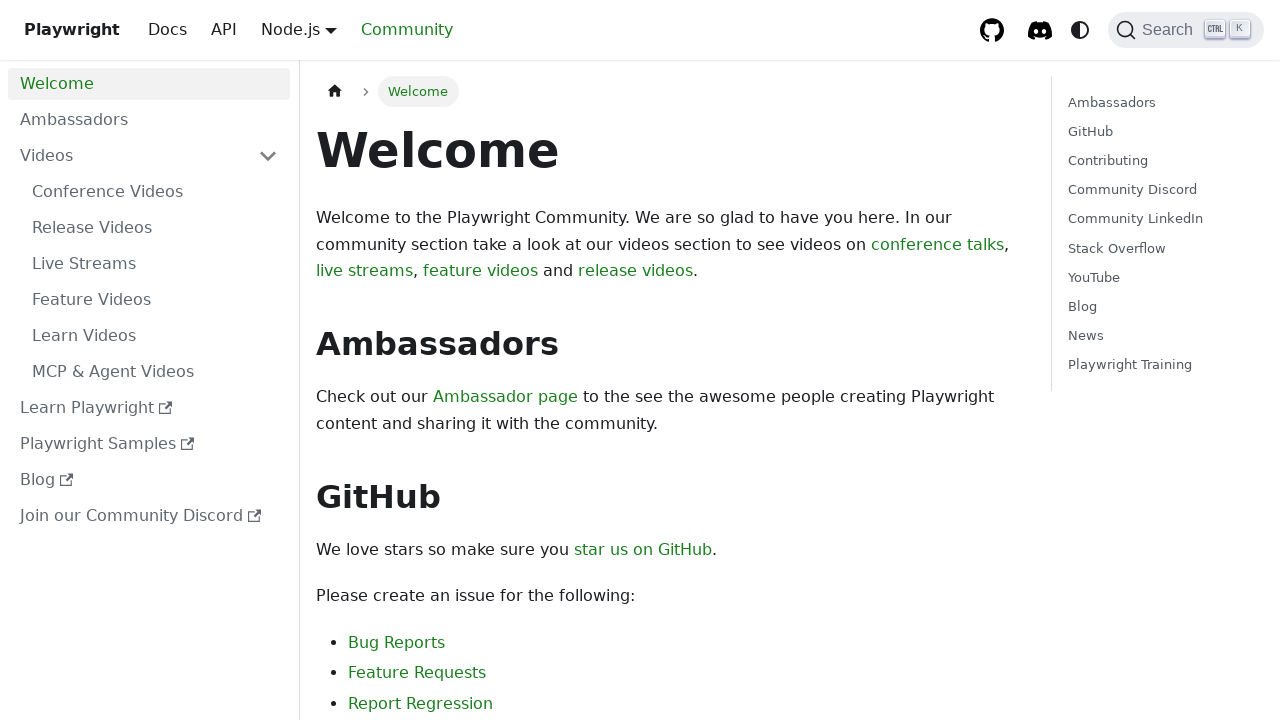

Clicked GitHub repository link and popup window opened at (992, 30) on internal:role=link[name="GitHub repository"i]
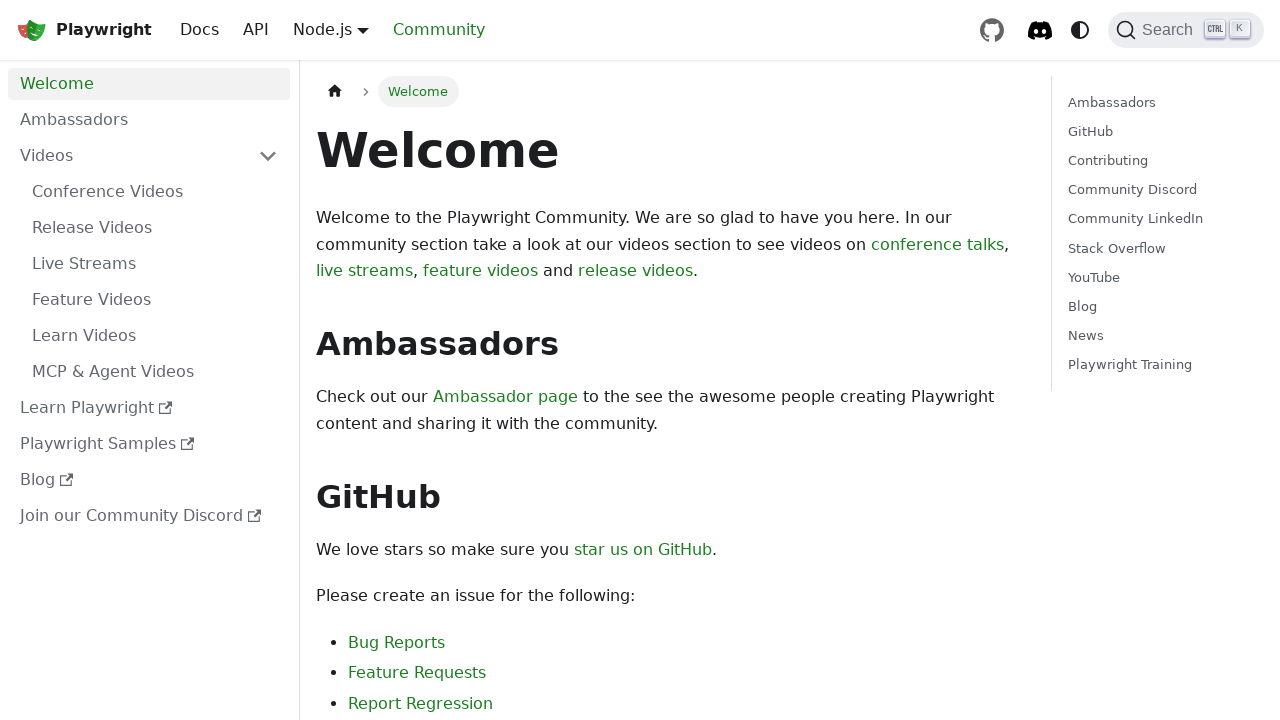

Clicked Discord server link and popup window opened at (1040, 30) on internal:role=link[name="Discord server"s]
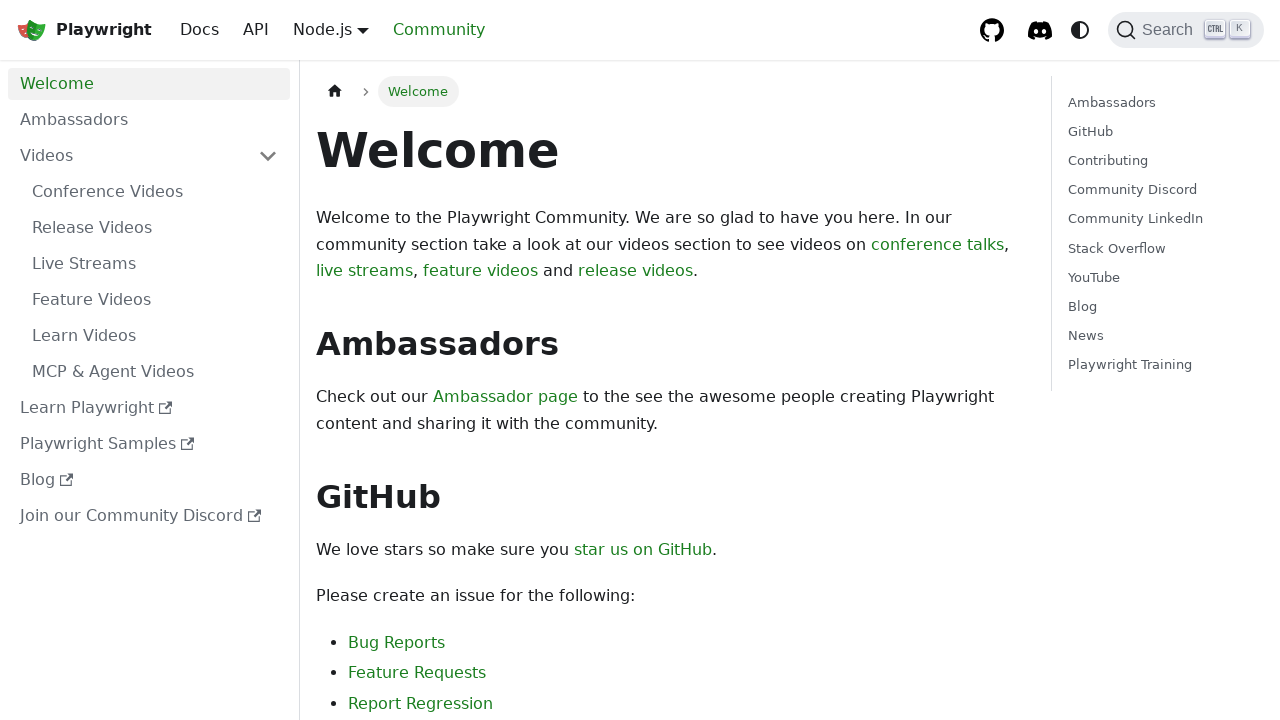

Toggled dark/light mode theme at (1080, 30) on internal:role=button[name="Switch between dark and light"i]
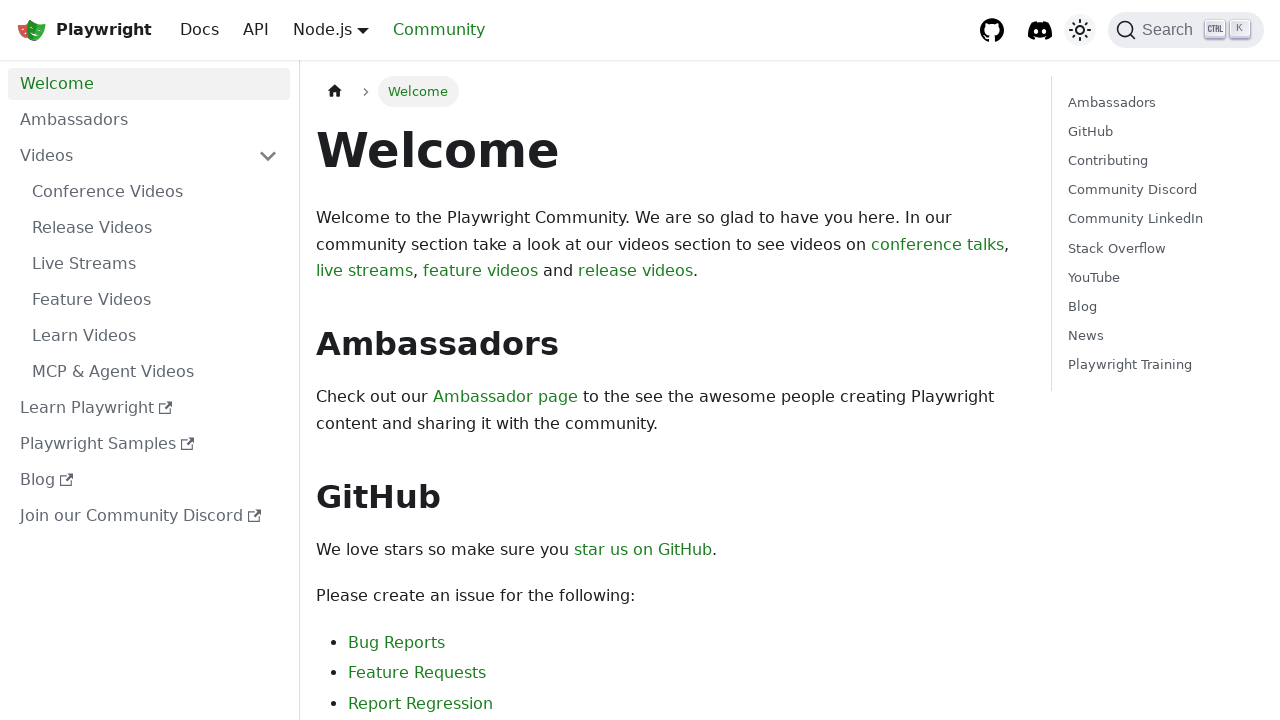

Navigated back to Playwright homepage
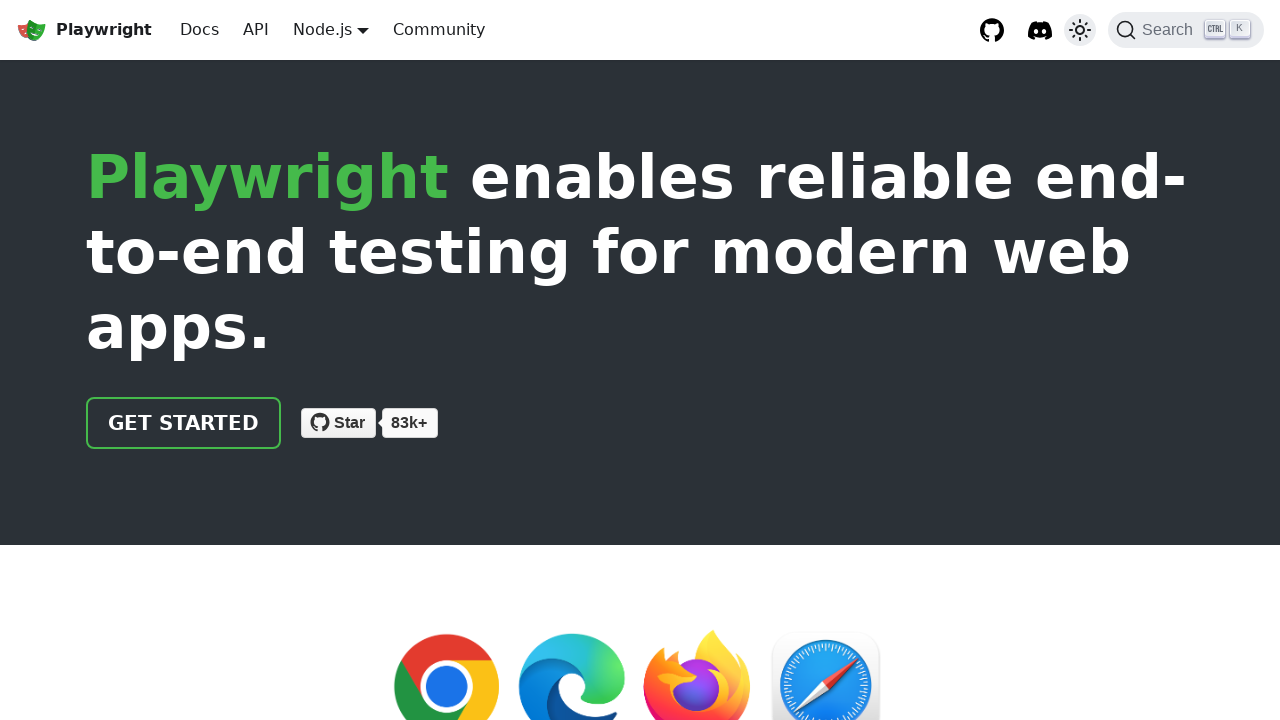

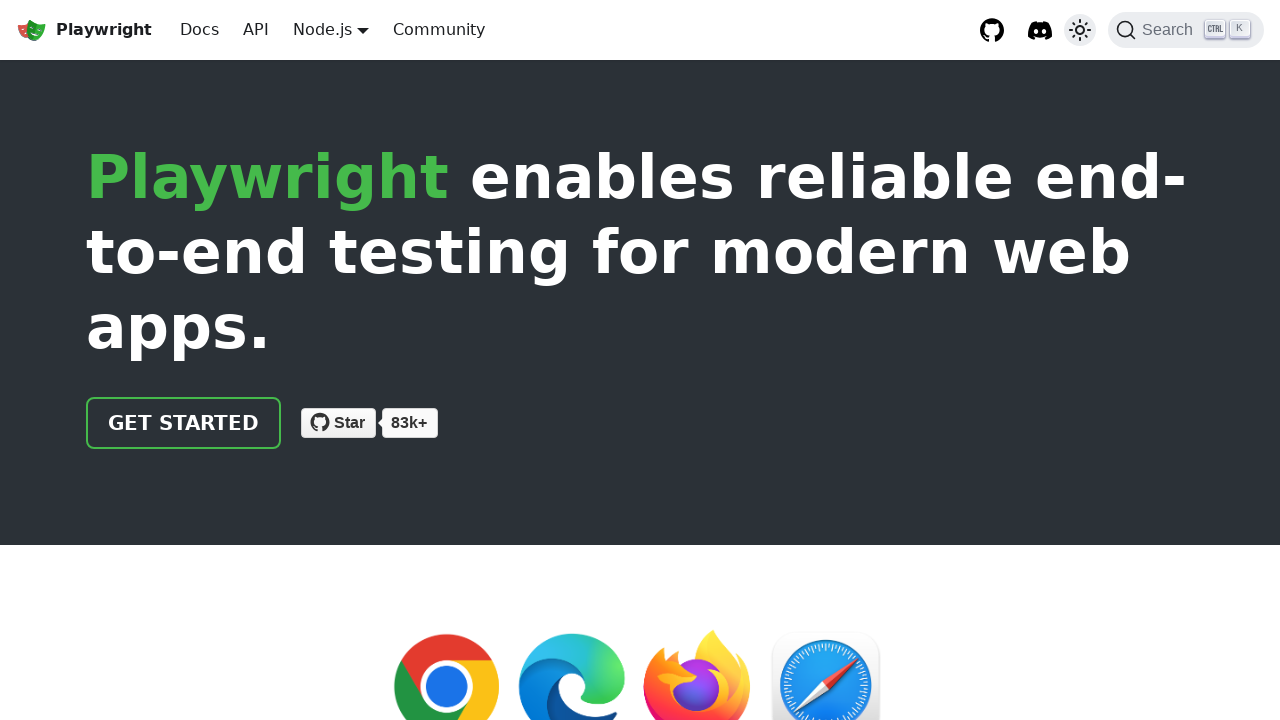